Tests scroll functionality by scrolling to the bottom of the page and back to the top using JavaScript execution

Starting URL: https://www.flipkart.com/

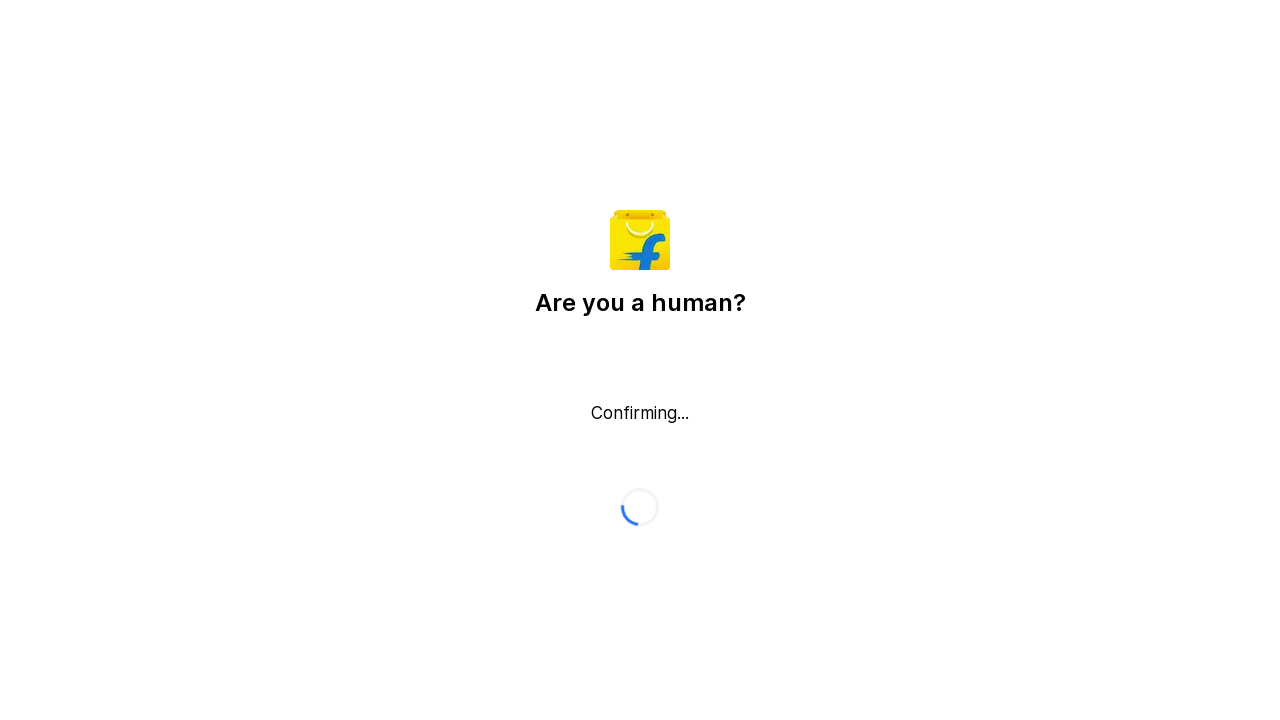

Scrolled to bottom of the page using JavaScript
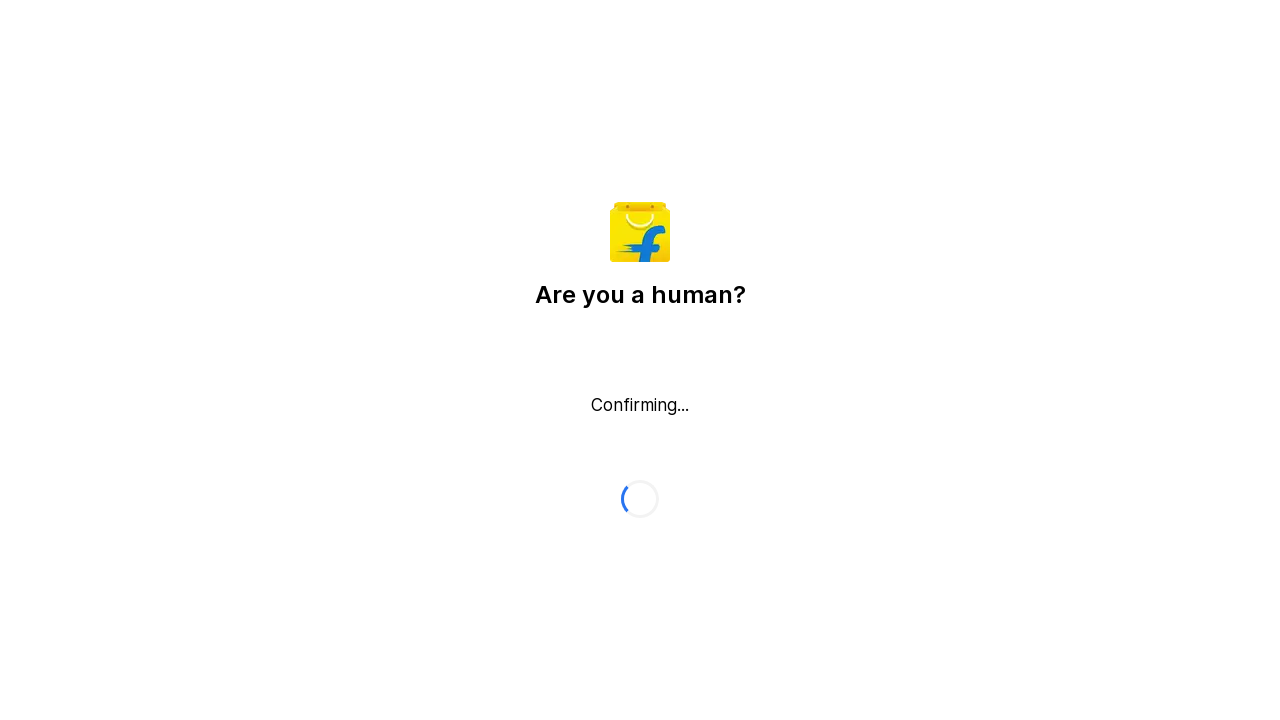

Waited 1 second for scroll animation to complete
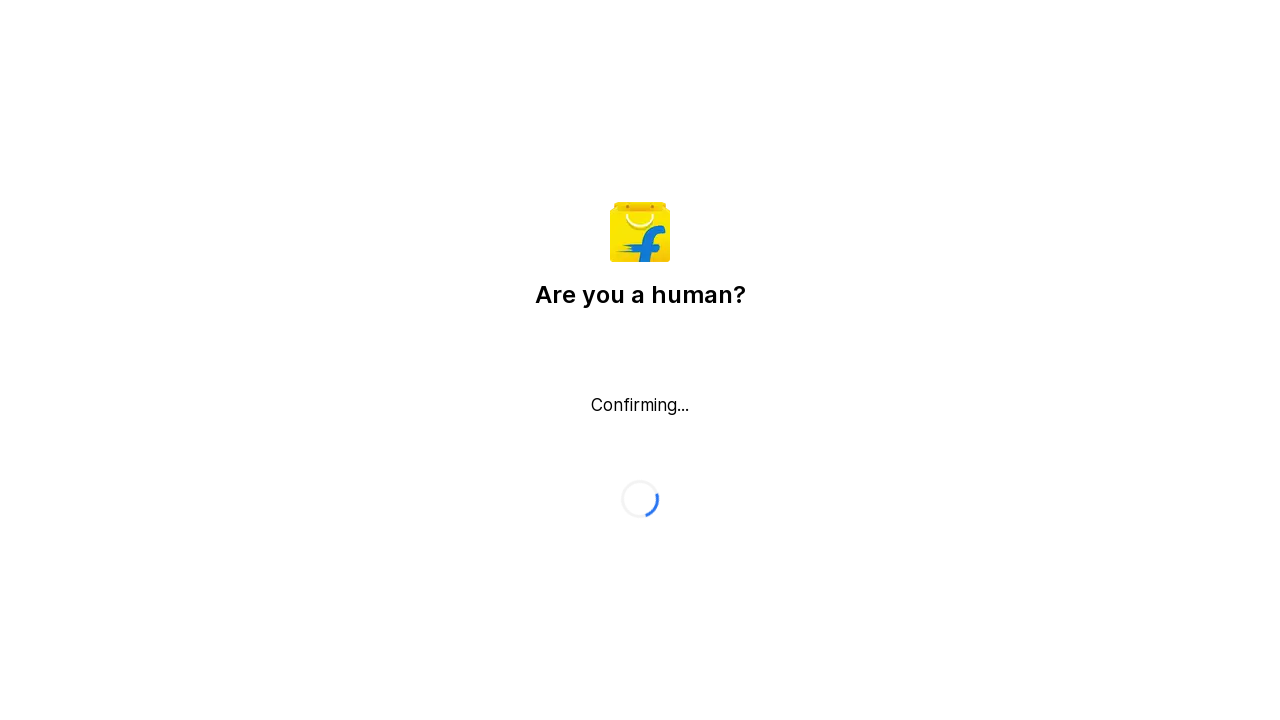

Scrolled back to top of the page using JavaScript
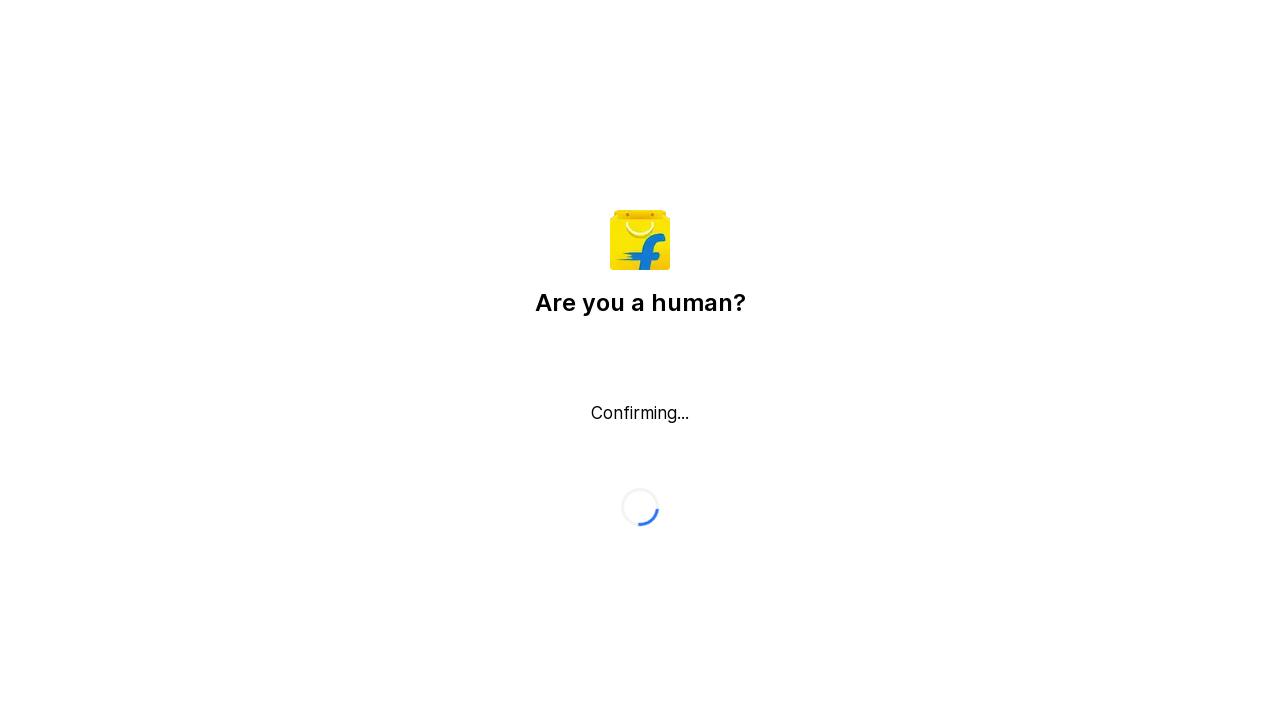

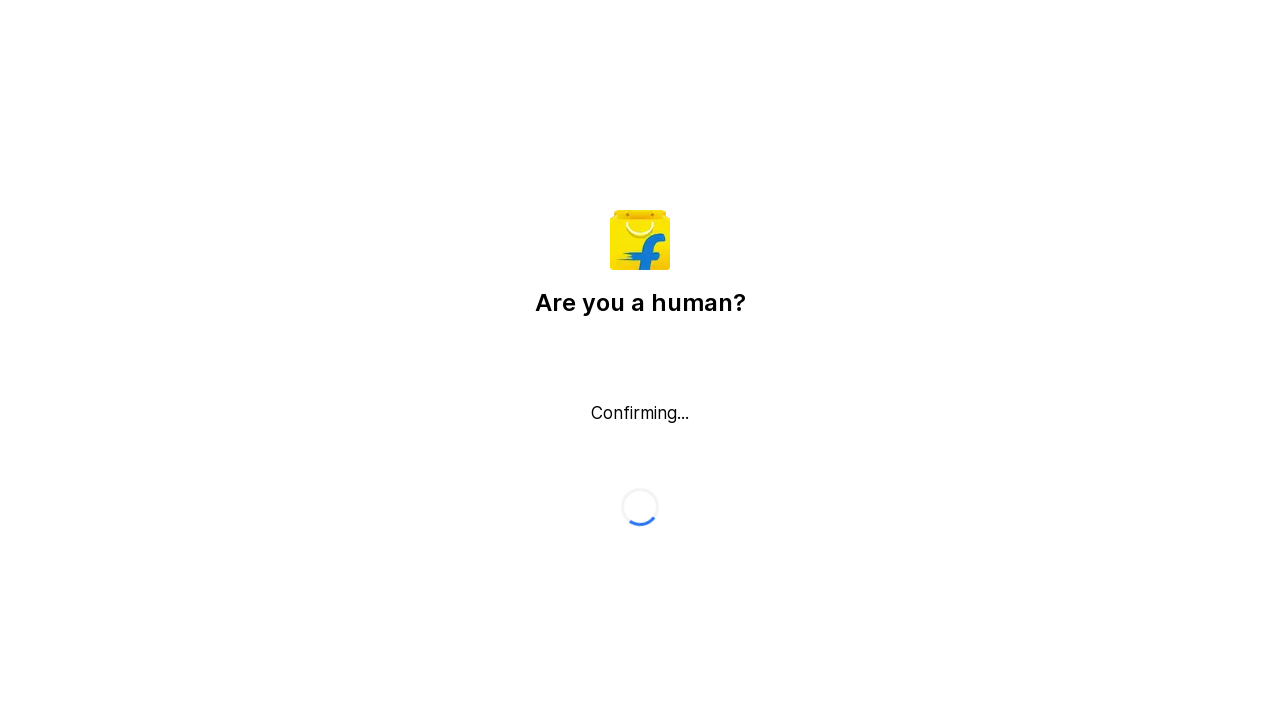